Tests navigation links in the navbar for unauthenticated users, including register, login, and home buttons

Starting URL: https://artexplorer-pro.vercel.app/

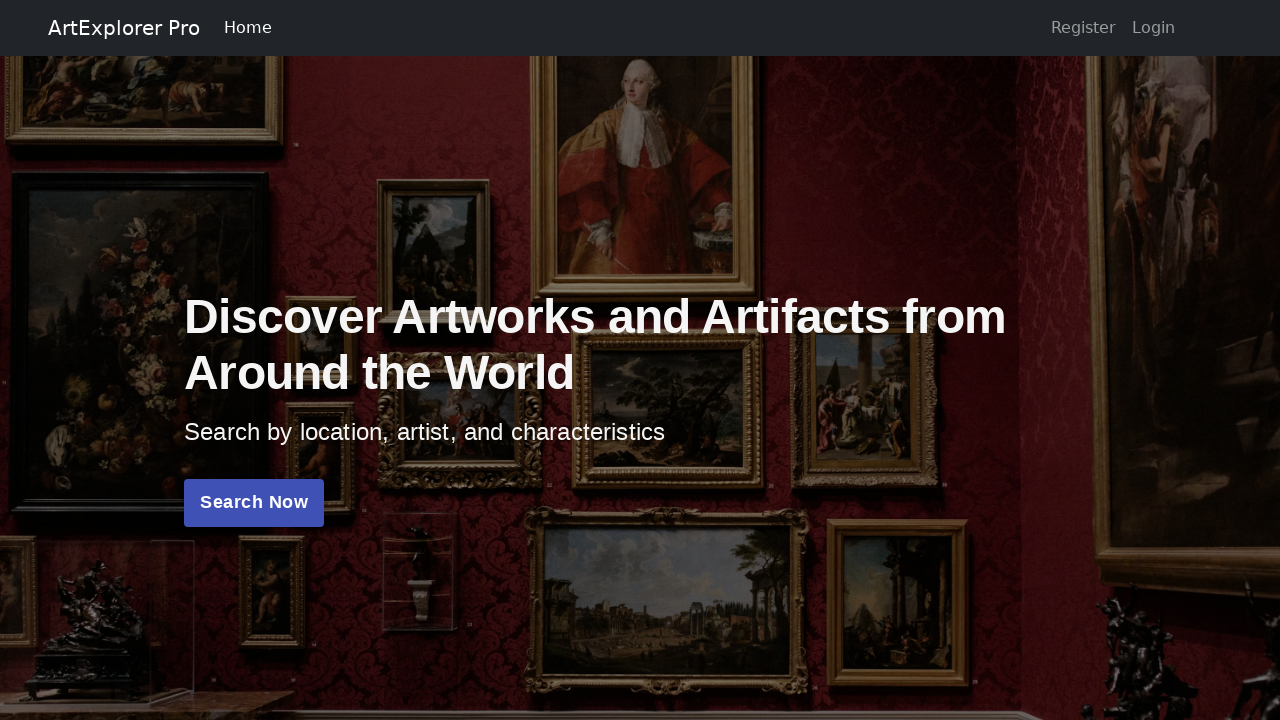

Clicked register button in navbar at (1084, 28) on xpath=//*[@id="basic-navbar-nav"]/div[2]/a[1]
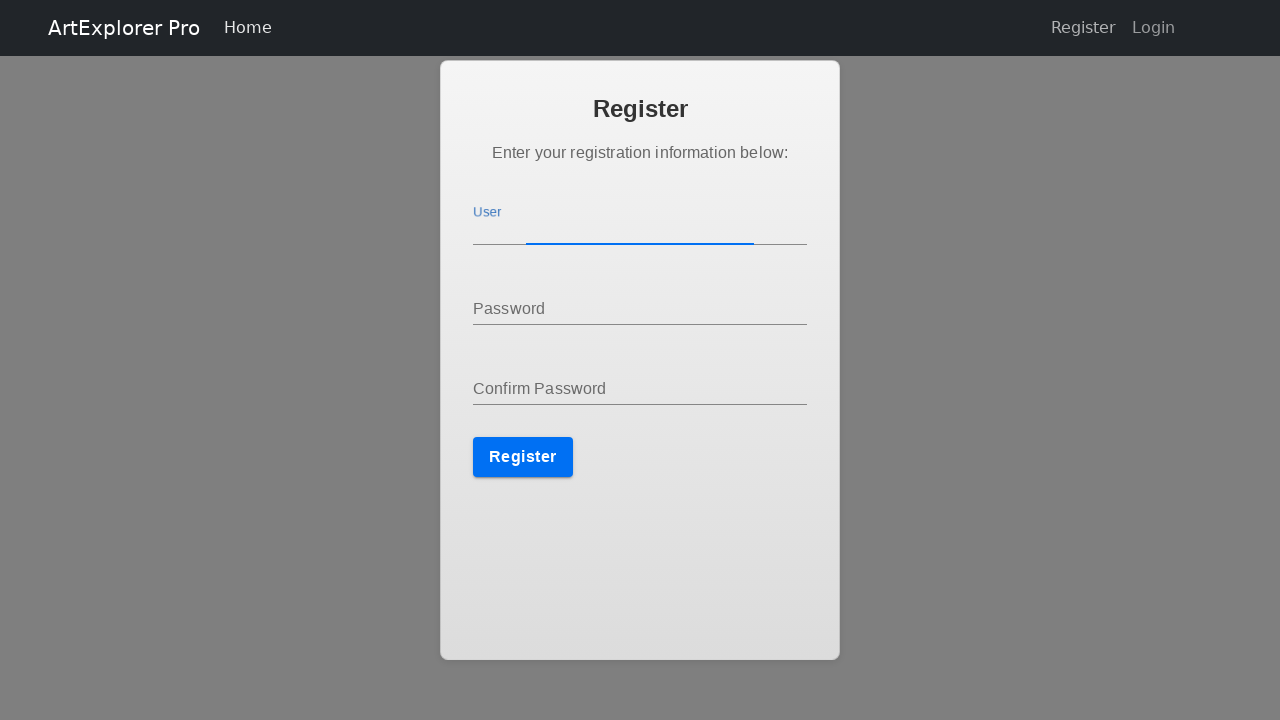

Navigated to register page
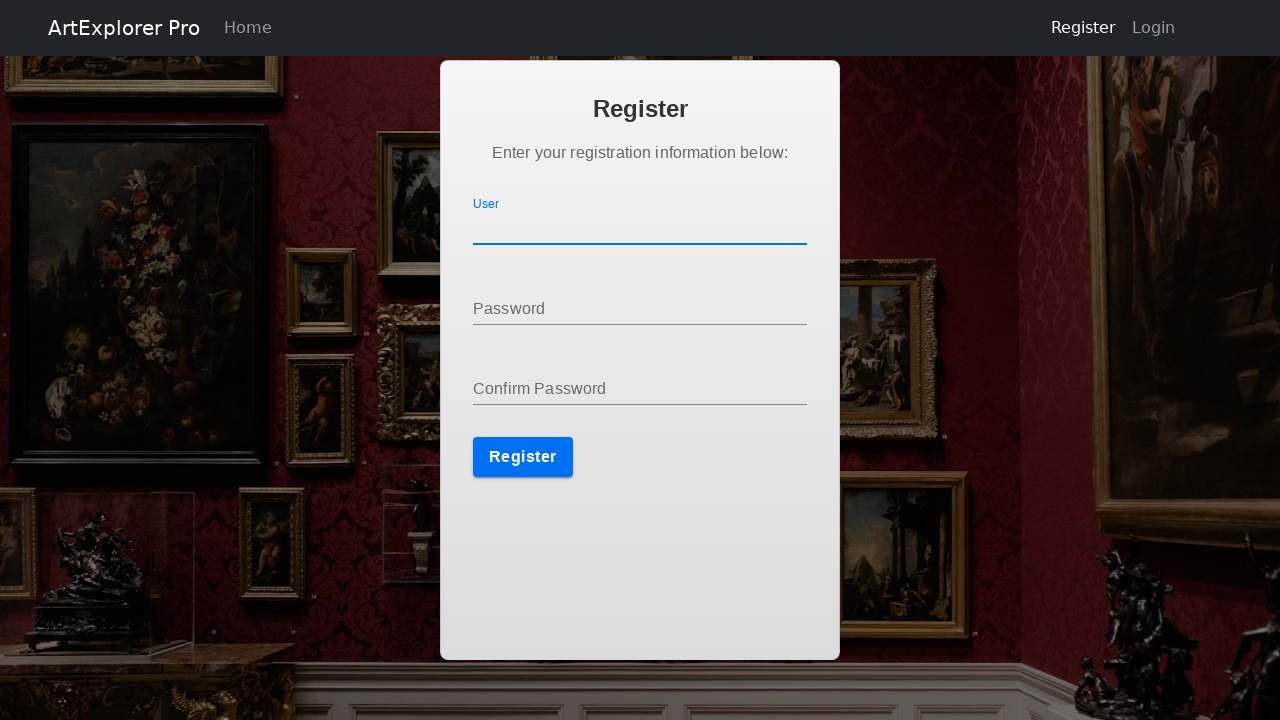

Clicked login button in navbar at (1154, 28) on xpath=//*[@id="basic-navbar-nav"]/div[2]/a[2]
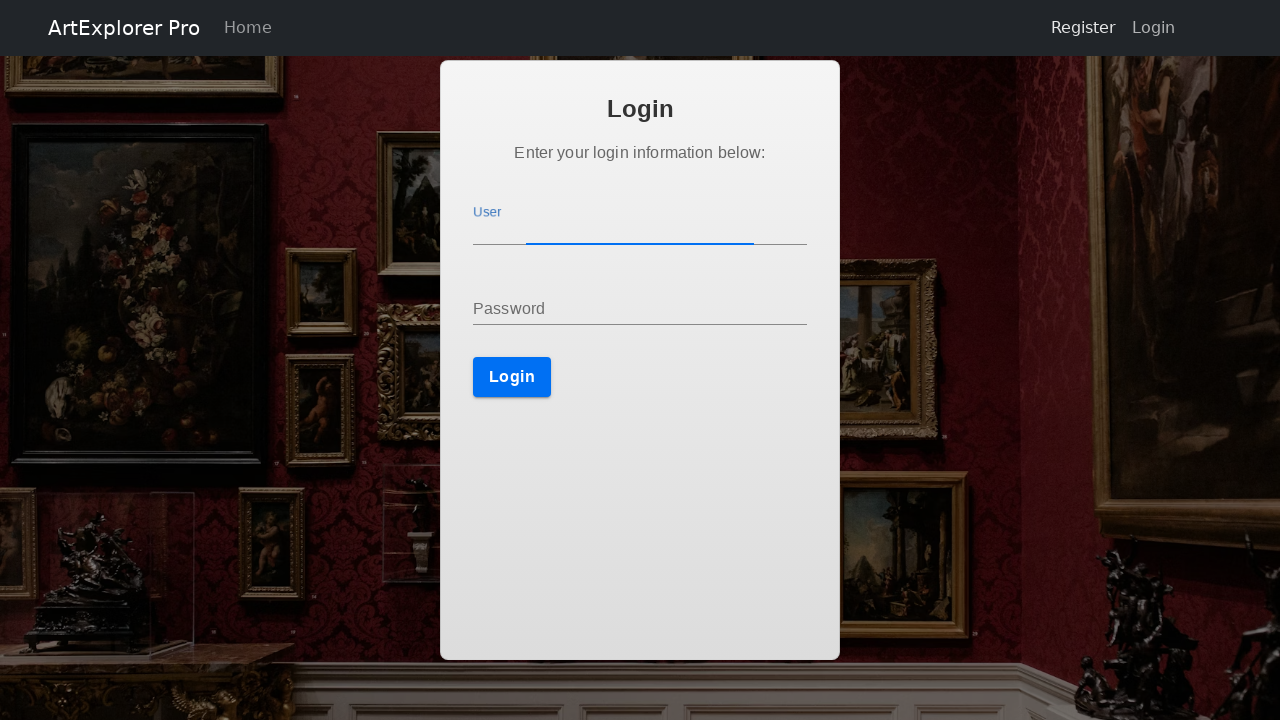

Navigated to login page
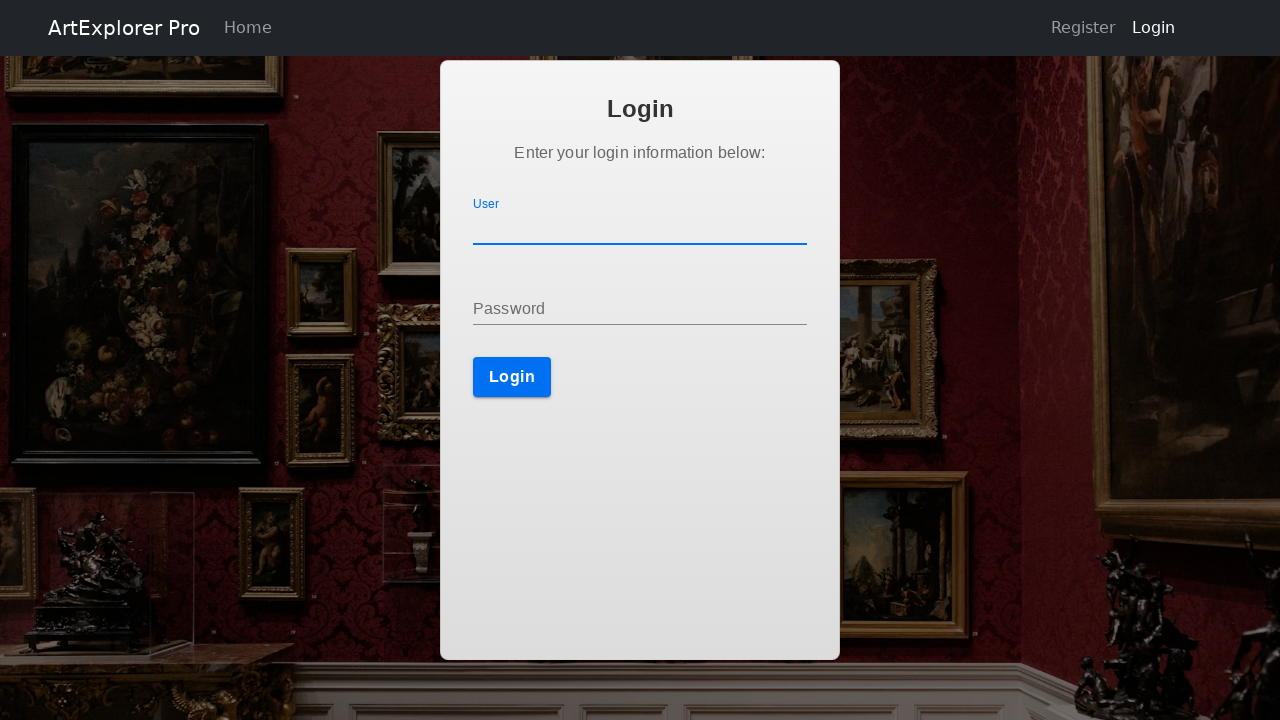

Clicked home button in navbar at (248, 28) on xpath=//*[@id="basic-navbar-nav"]/div[1]/a
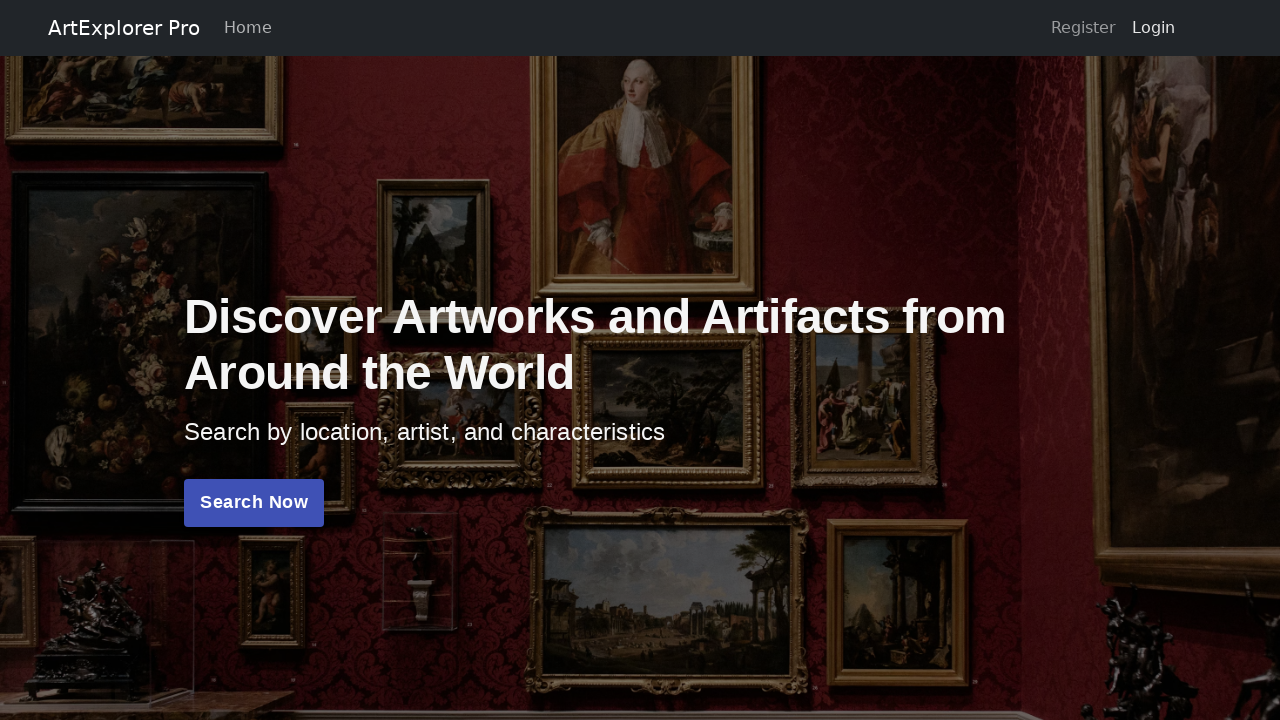

Navigated back to home page
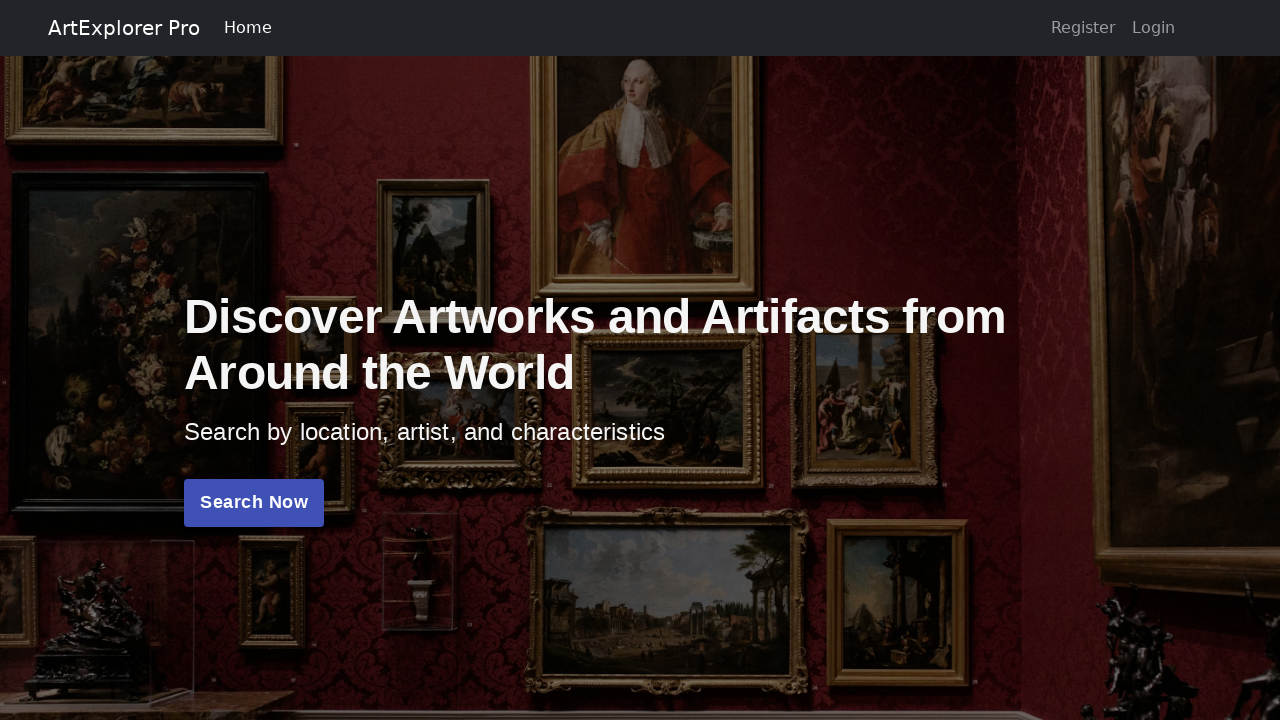

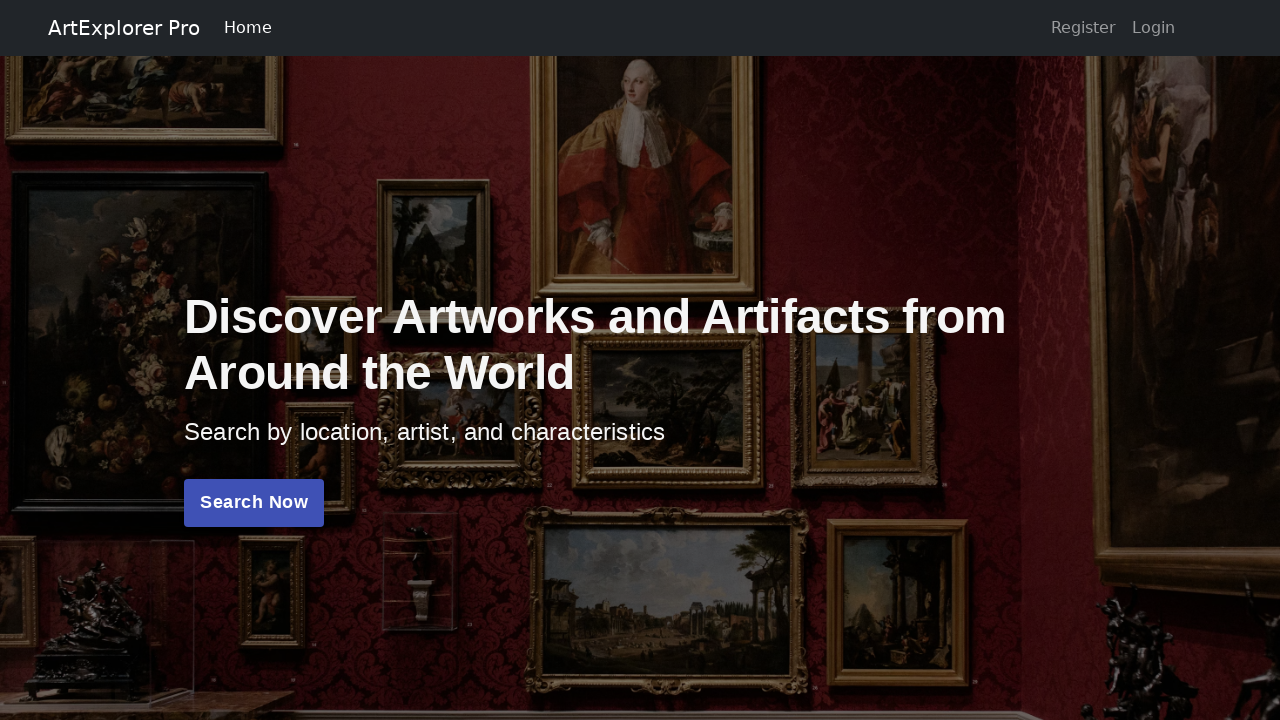